Tests that the toggle-all checkbox updates state when individual items are completed or cleared

Starting URL: https://demo.playwright.dev/todomvc

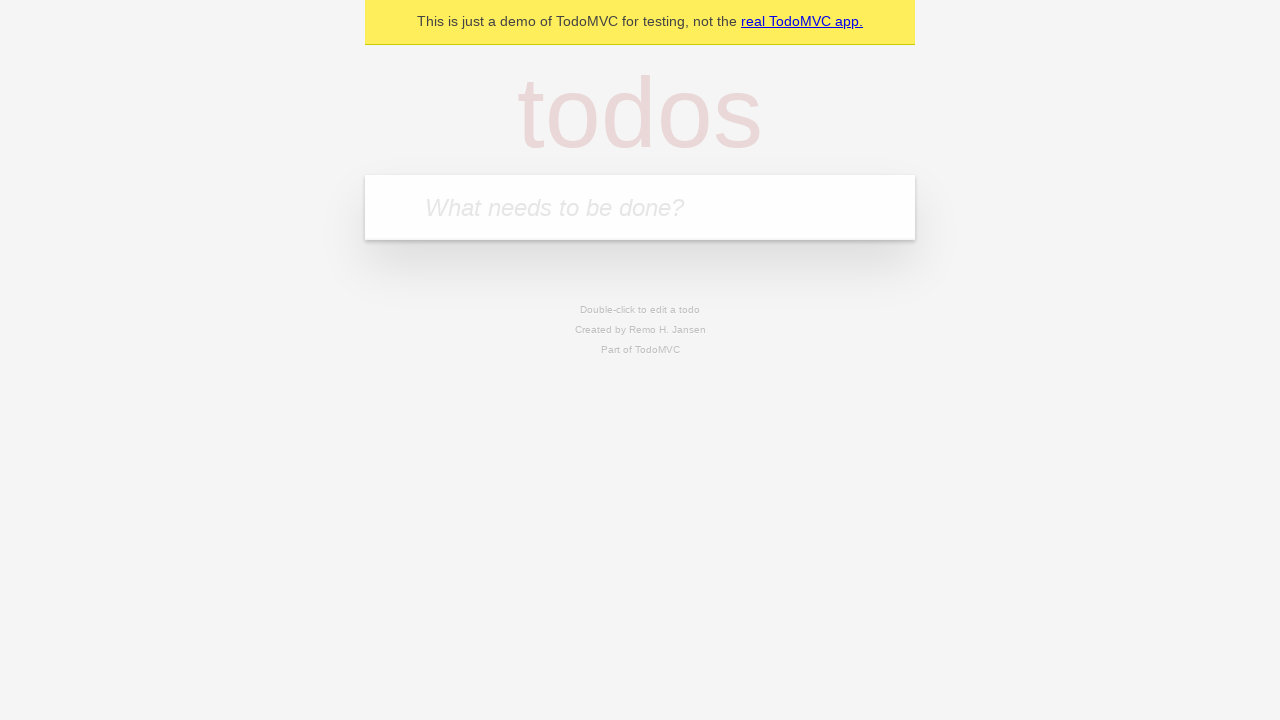

Filled input field with 'buy some cheese' on internal:attr=[placeholder="What needs to be done?"i]
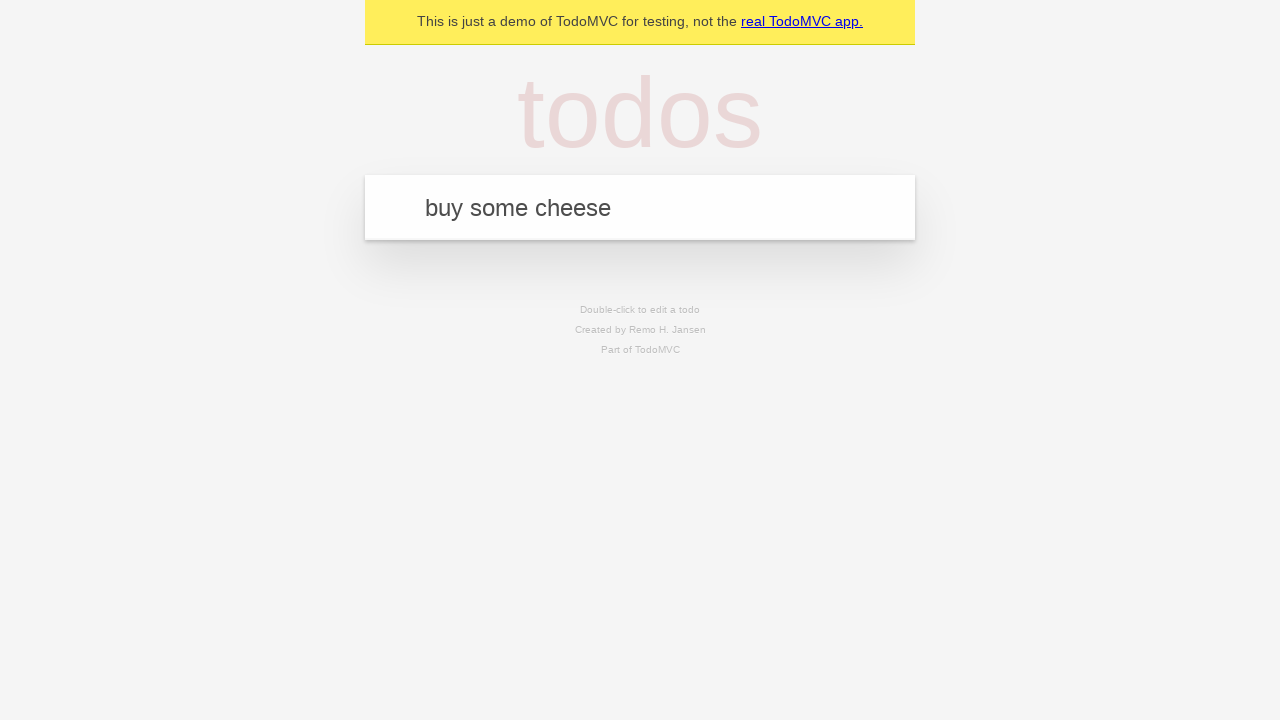

Pressed Enter to add first todo item on internal:attr=[placeholder="What needs to be done?"i]
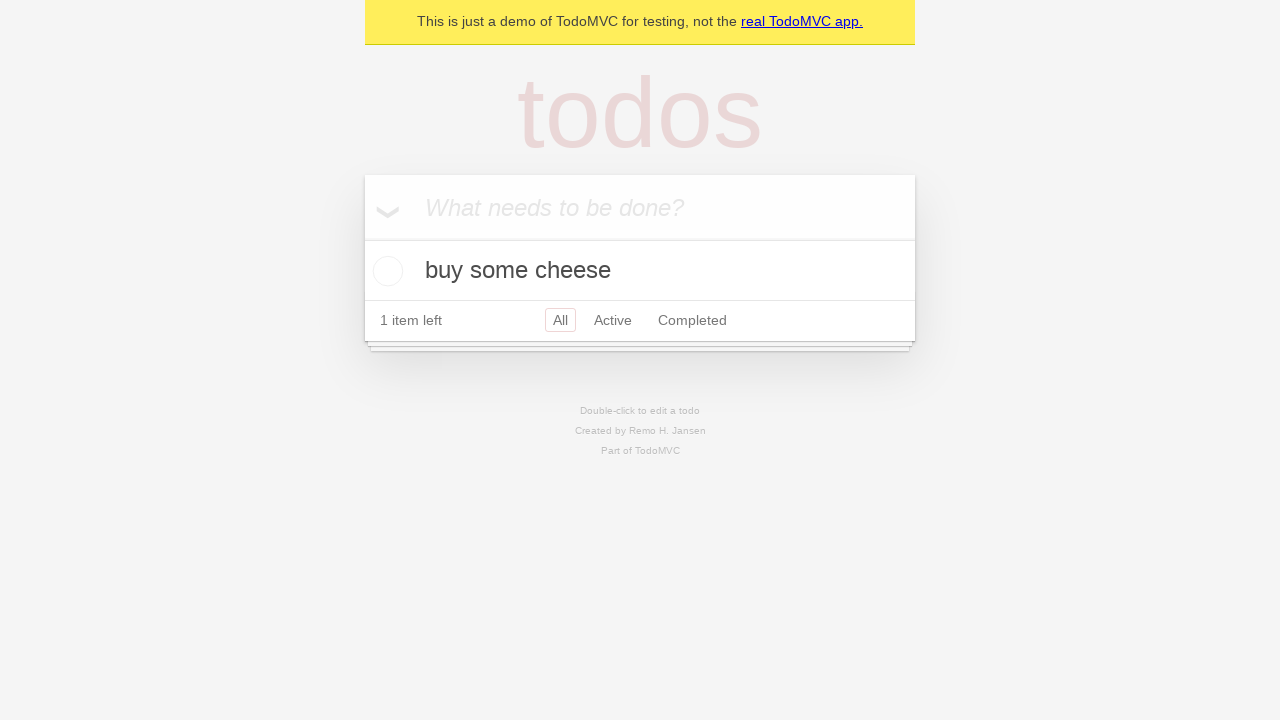

Filled input field with 'feed the cat' on internal:attr=[placeholder="What needs to be done?"i]
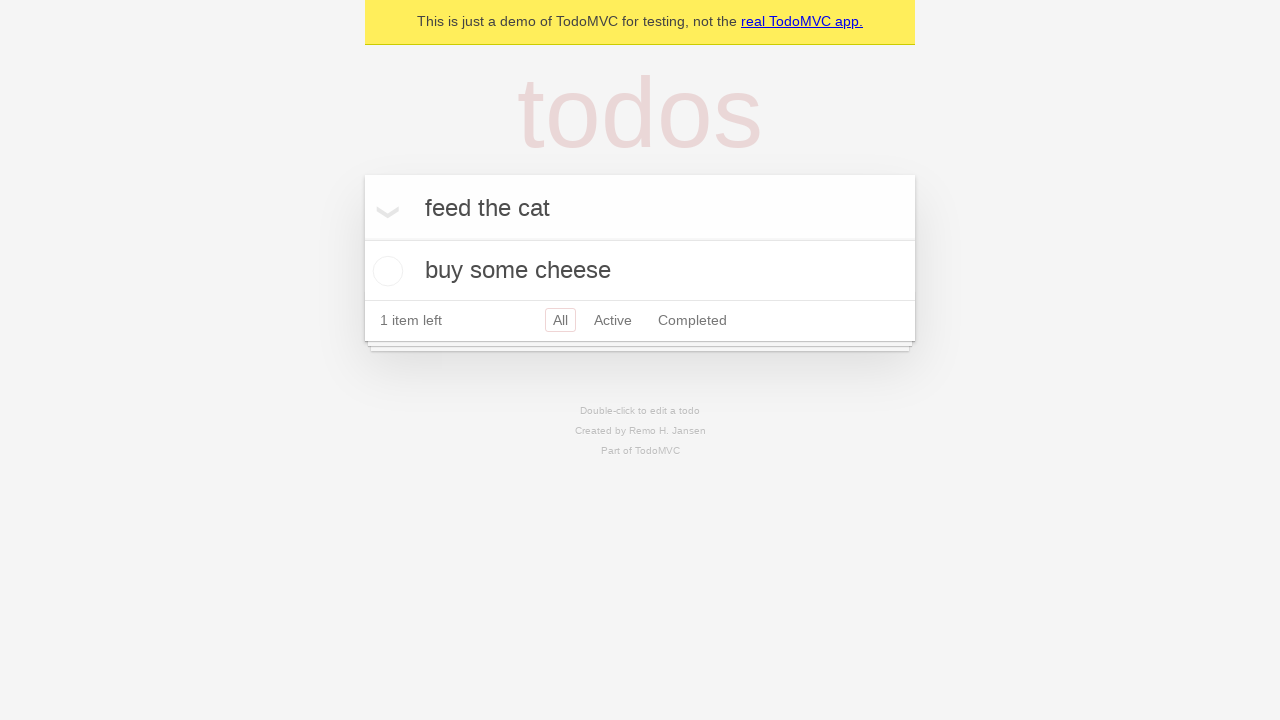

Pressed Enter to add second todo item on internal:attr=[placeholder="What needs to be done?"i]
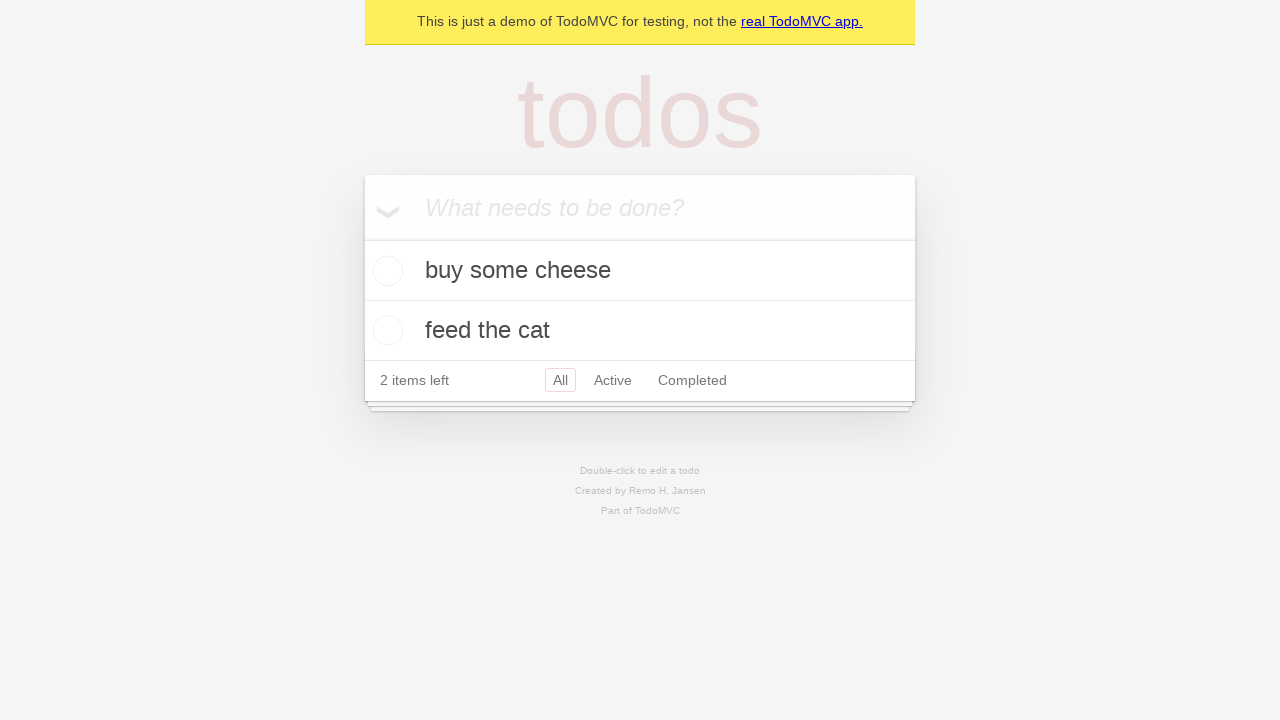

Filled input field with 'book a doctors appointment' on internal:attr=[placeholder="What needs to be done?"i]
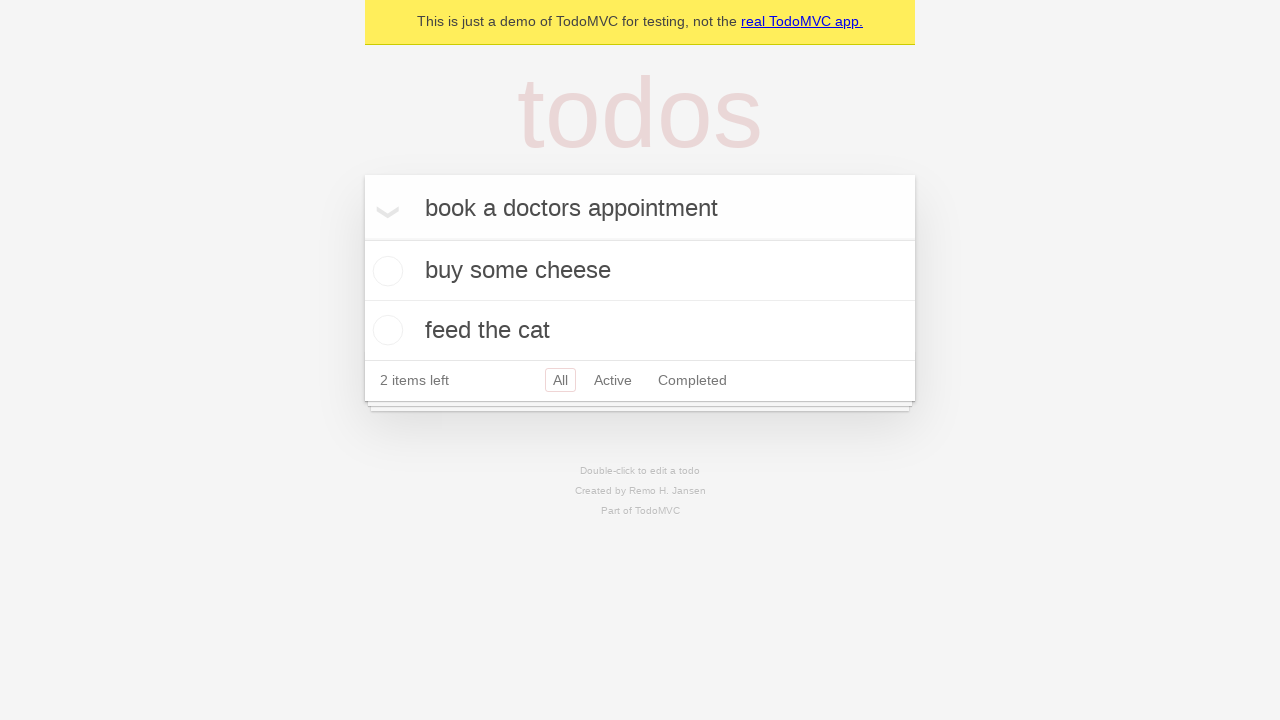

Pressed Enter to add third todo item on internal:attr=[placeholder="What needs to be done?"i]
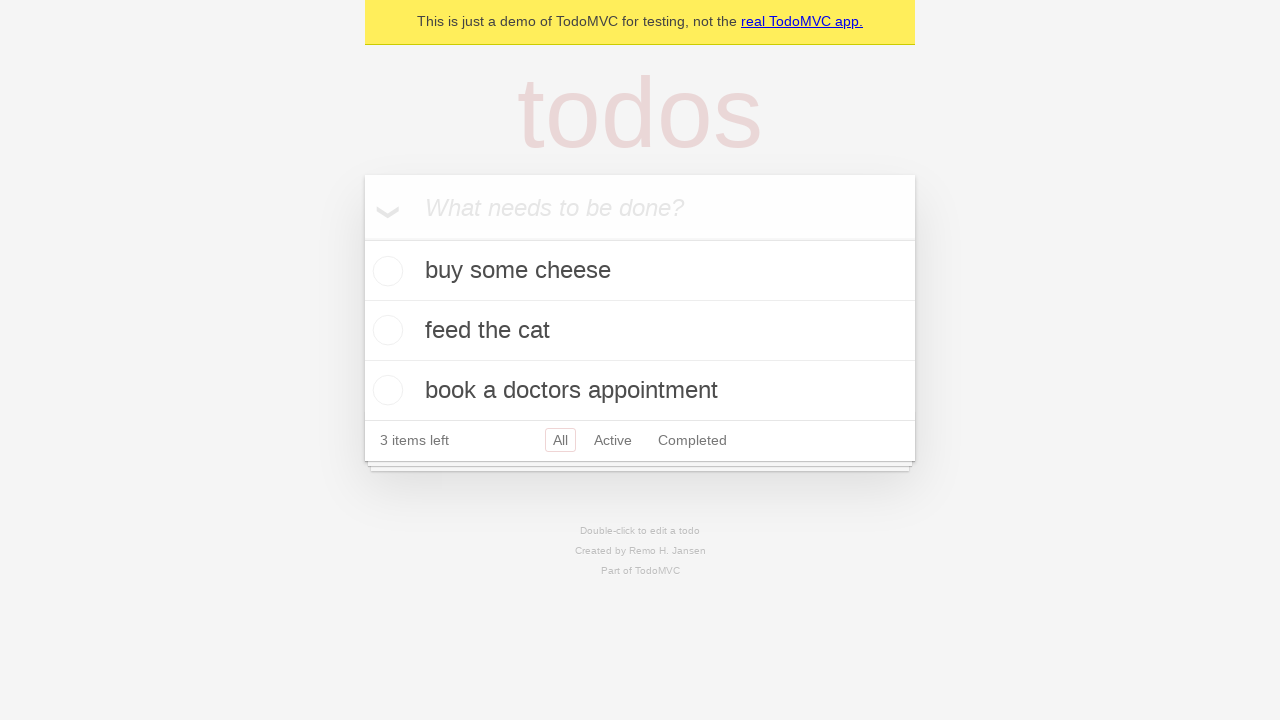

Checked toggle-all checkbox to mark all items as complete at (362, 238) on internal:label="Mark all as complete"i
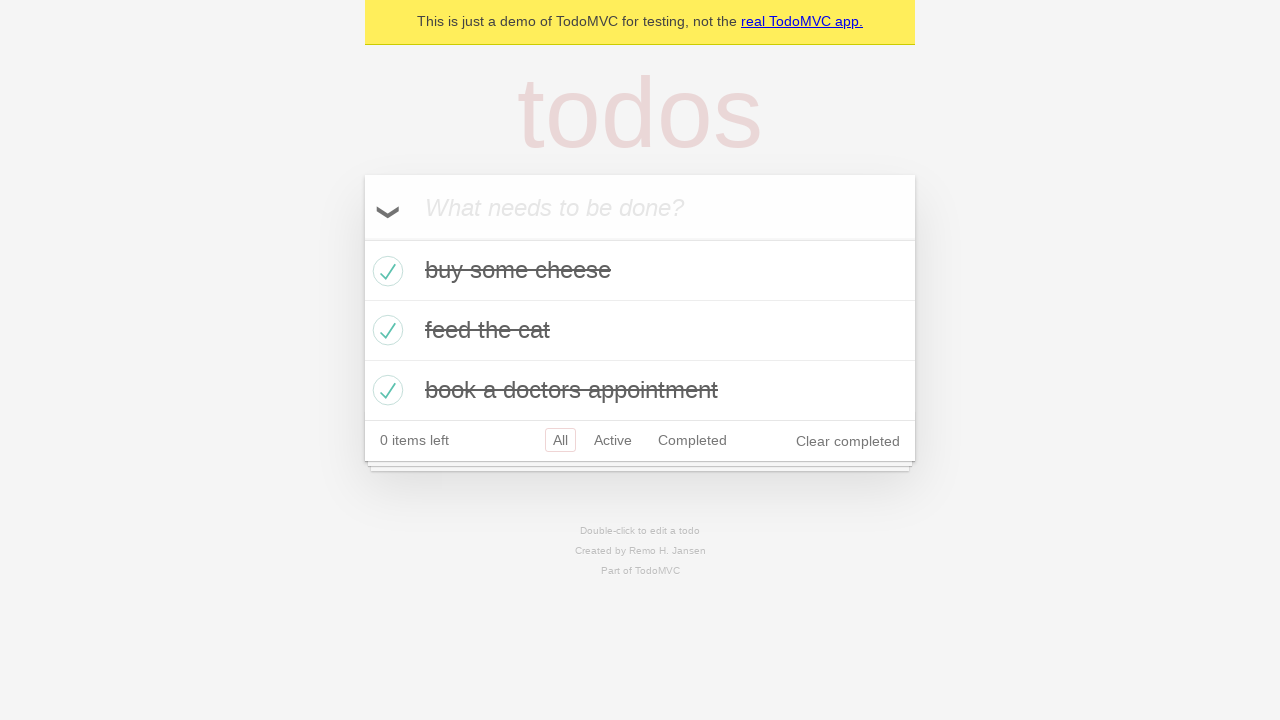

Unchecked first todo item checkbox at (385, 271) on internal:testid=[data-testid="todo-item"s] >> nth=0 >> internal:role=checkbox
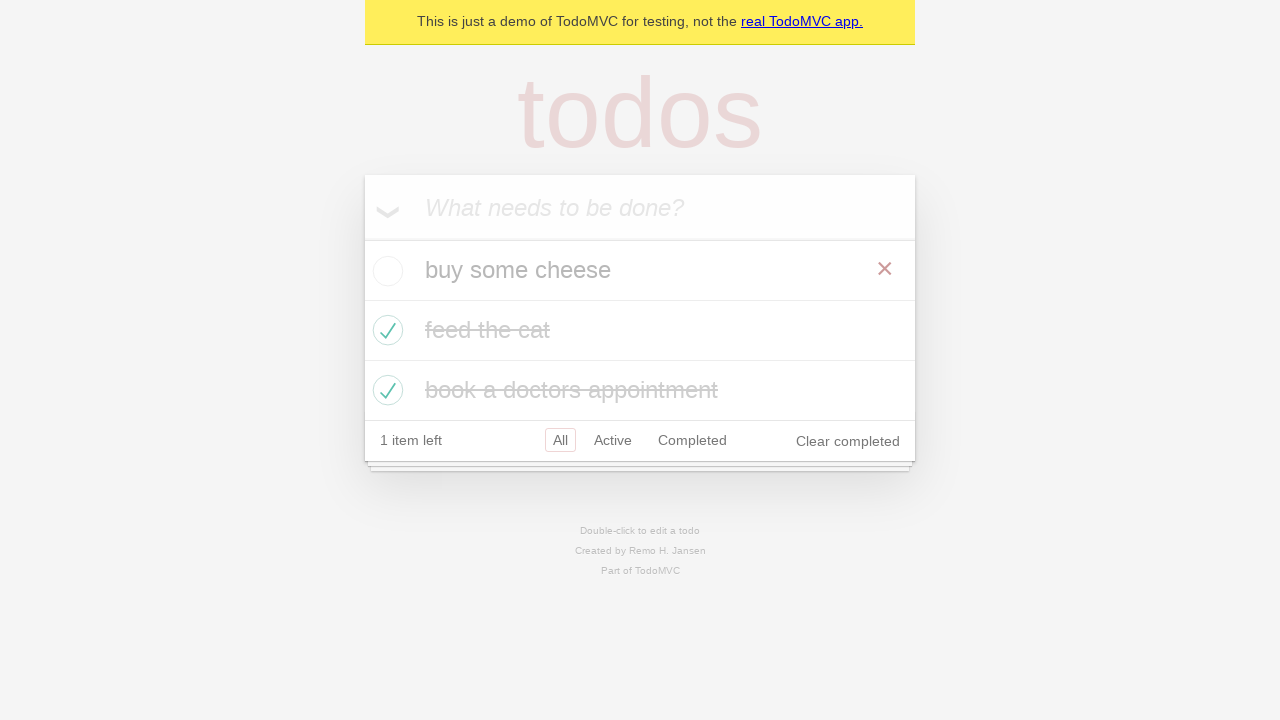

Checked first todo item checkbox again at (385, 271) on internal:testid=[data-testid="todo-item"s] >> nth=0 >> internal:role=checkbox
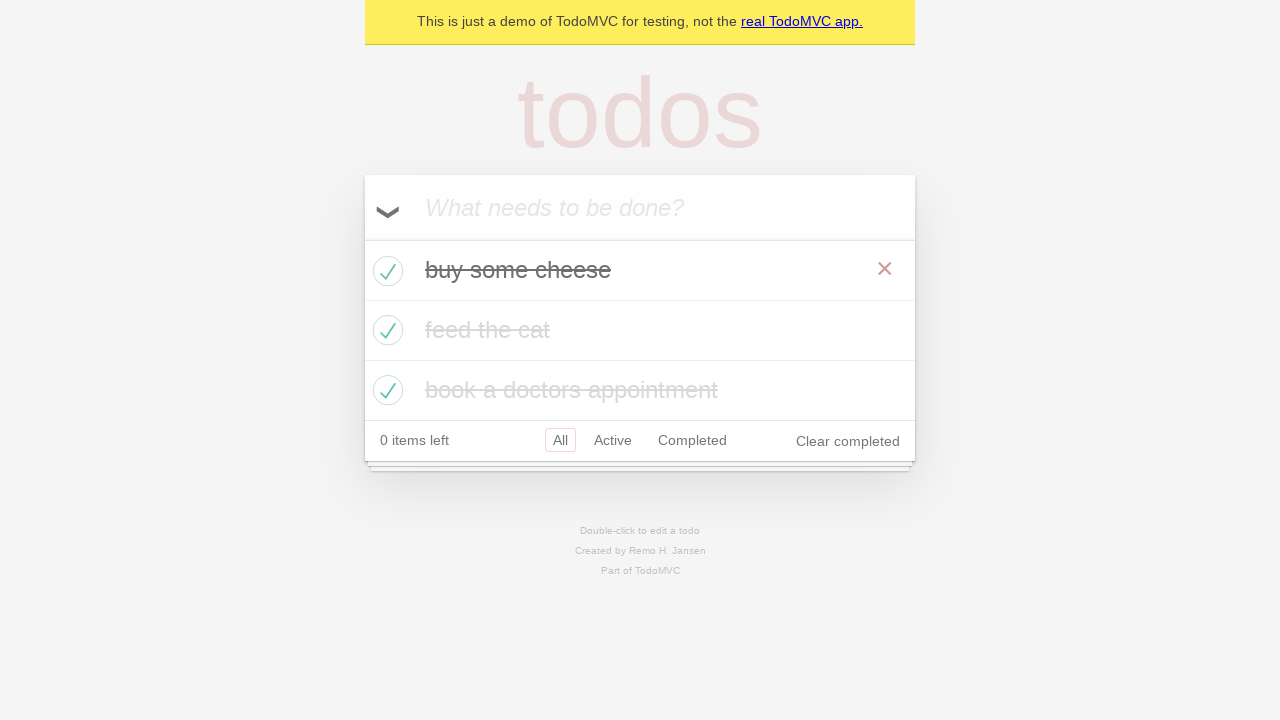

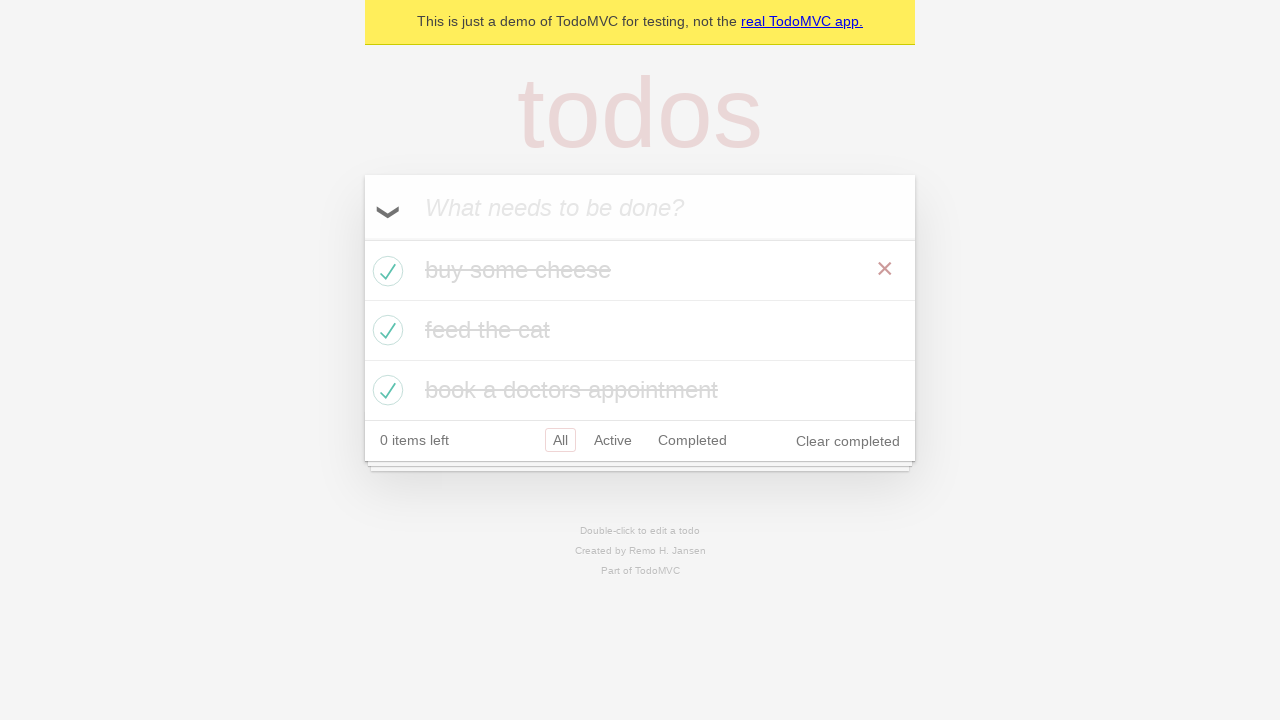